Tests various link types including links that open new tabs and API call links that return different HTTP status codes (201, 204, 301, 400, 401, 403, 404).

Starting URL: https://demoqa.com/links

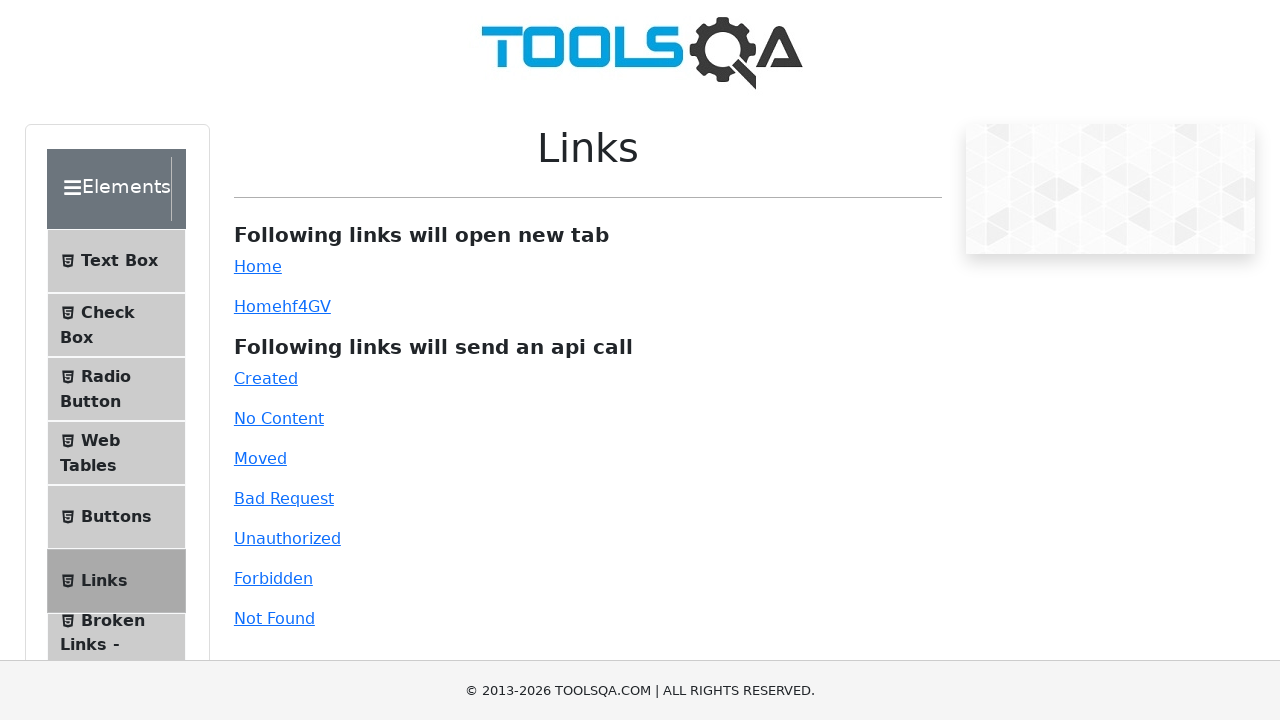

Clicked Created link (HTTP 201) at (266, 378) on #created
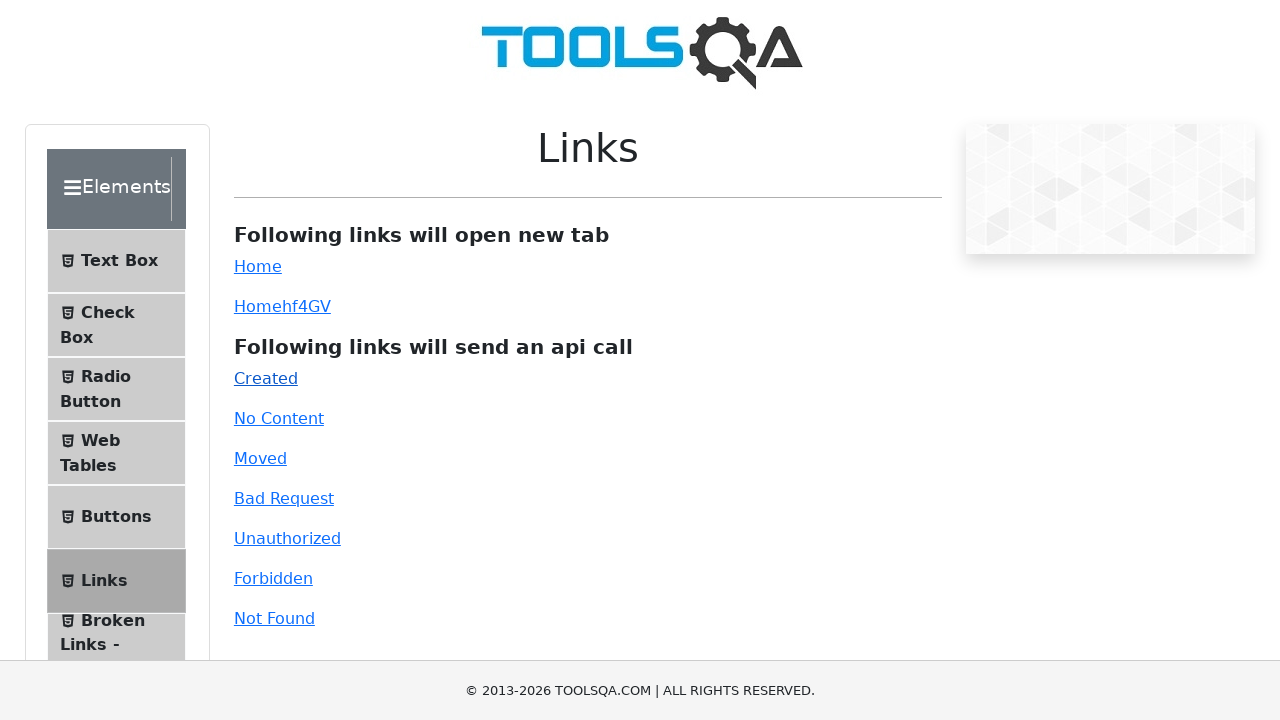

Link response element loaded
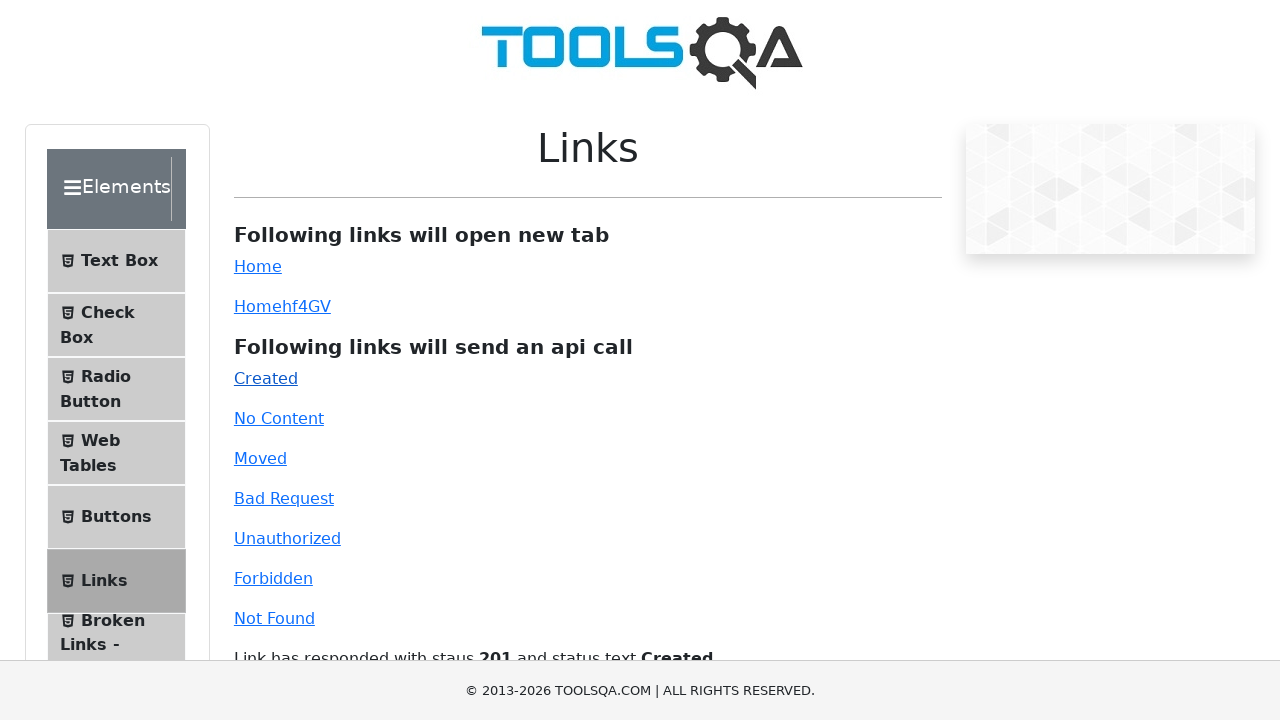

Clicked No Content link (HTTP 204) at (279, 418) on #no-content
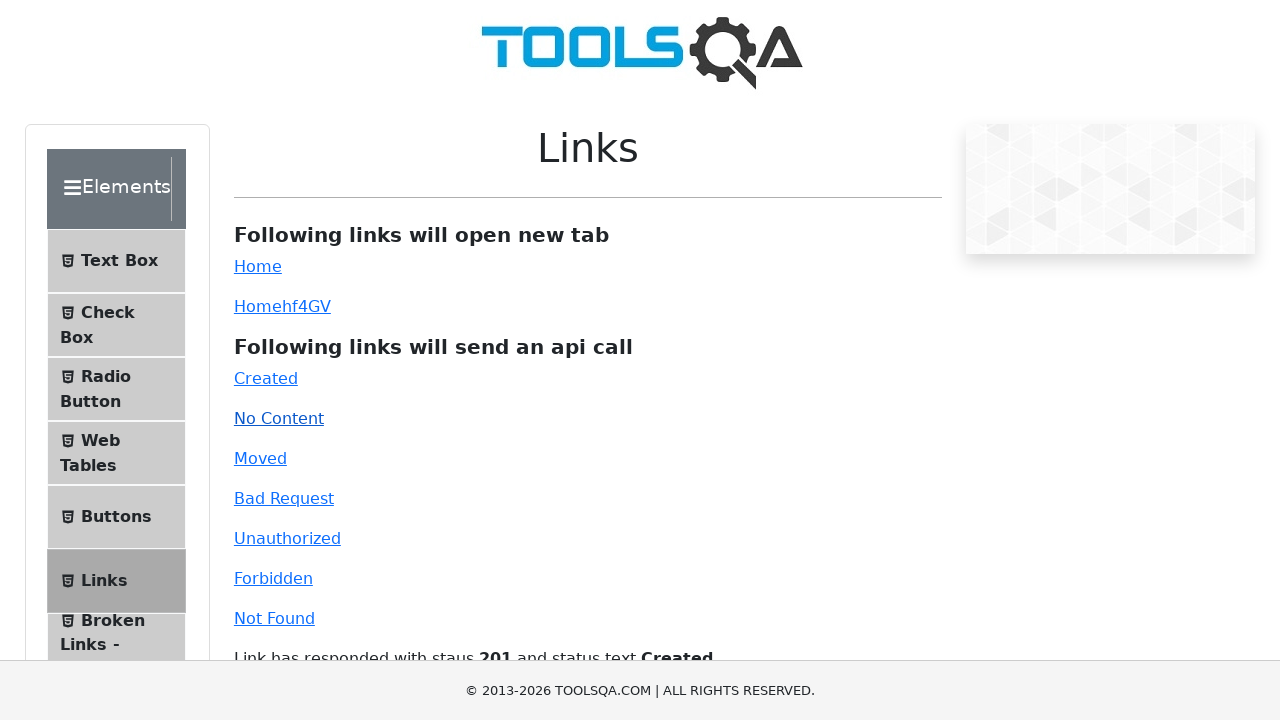

Clicked Moved link (HTTP 301) at (260, 458) on #moved
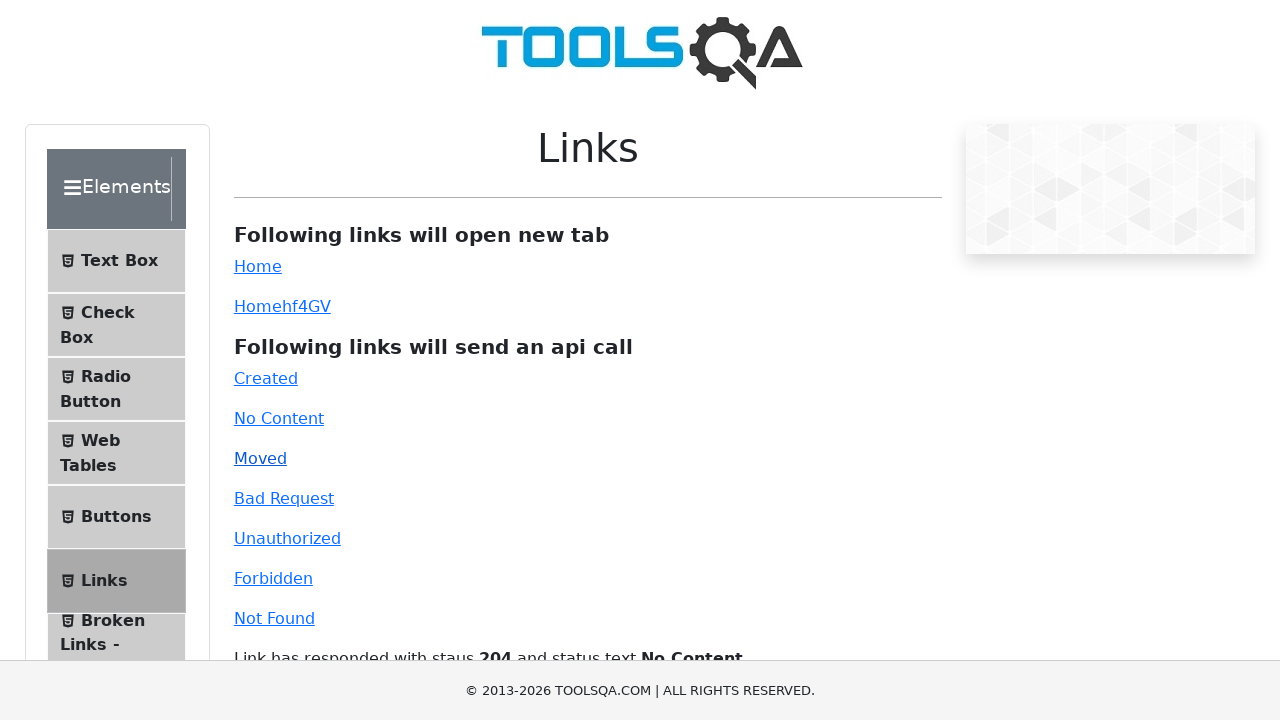

Clicked Bad Request link (HTTP 400) at (284, 498) on #bad-request
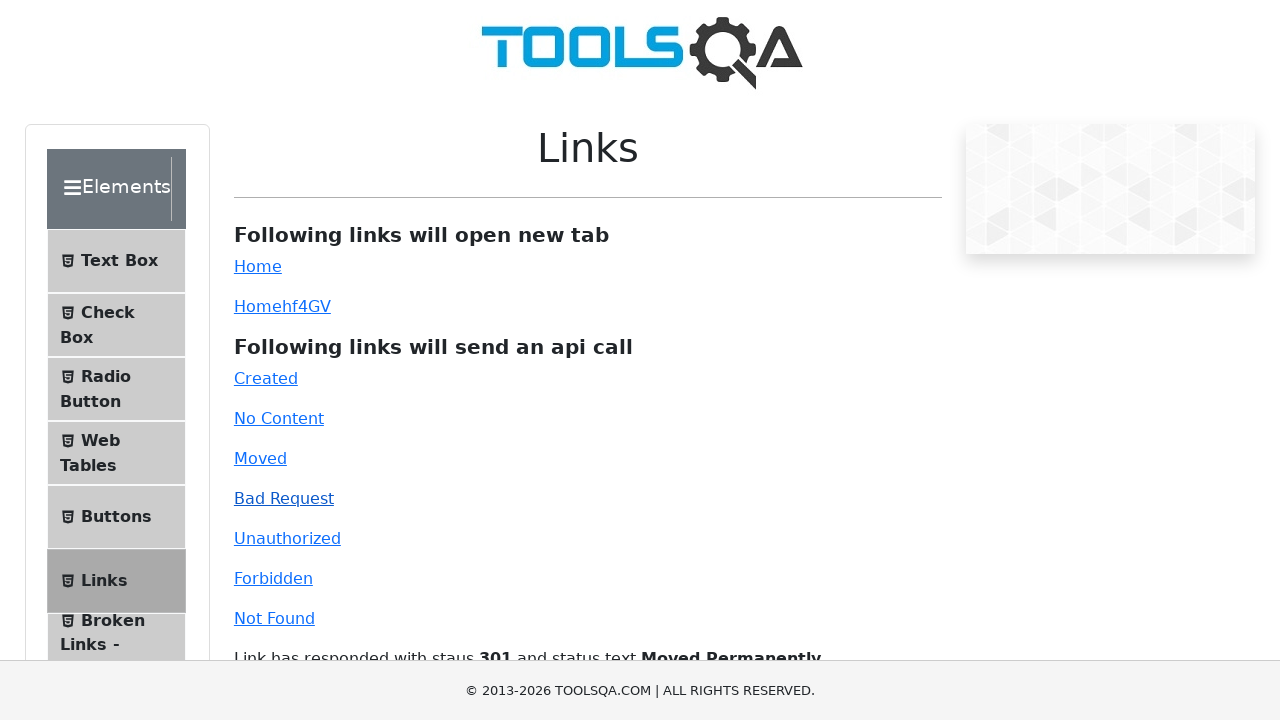

Clicked Unauthorized link (HTTP 401) at (287, 538) on #unauthorized
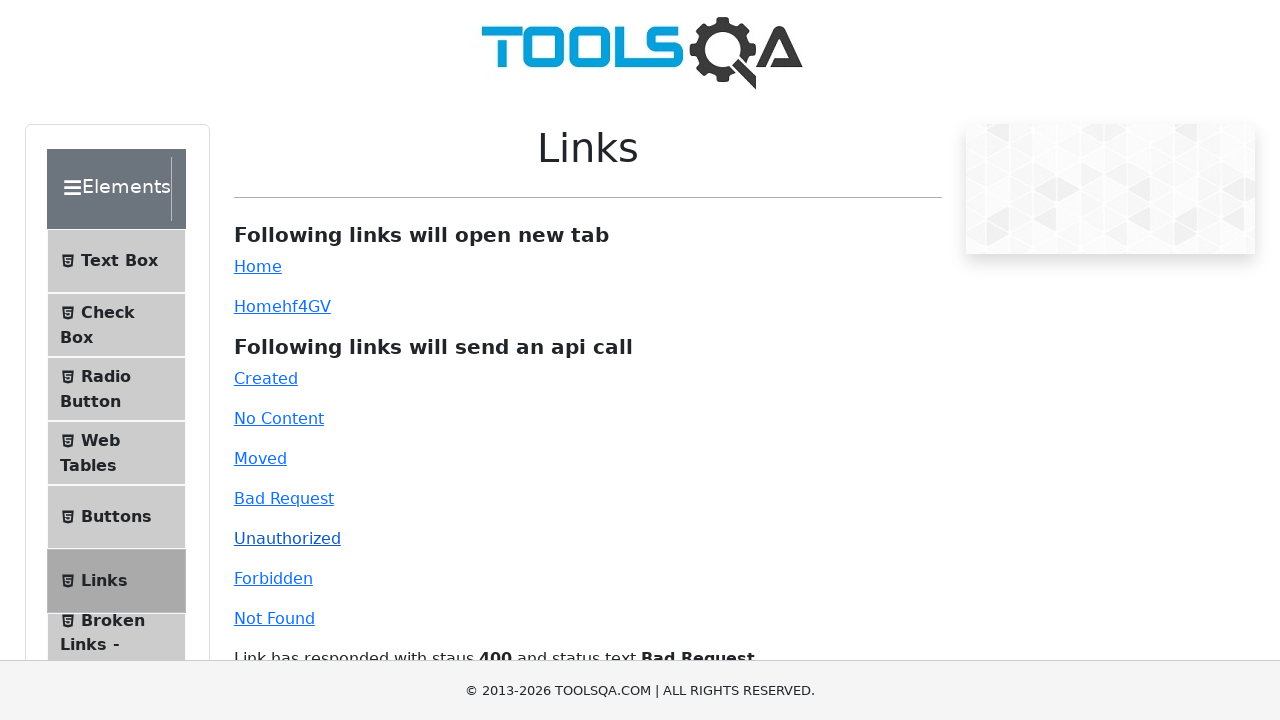

Clicked Forbidden link (HTTP 403) at (273, 578) on #forbidden
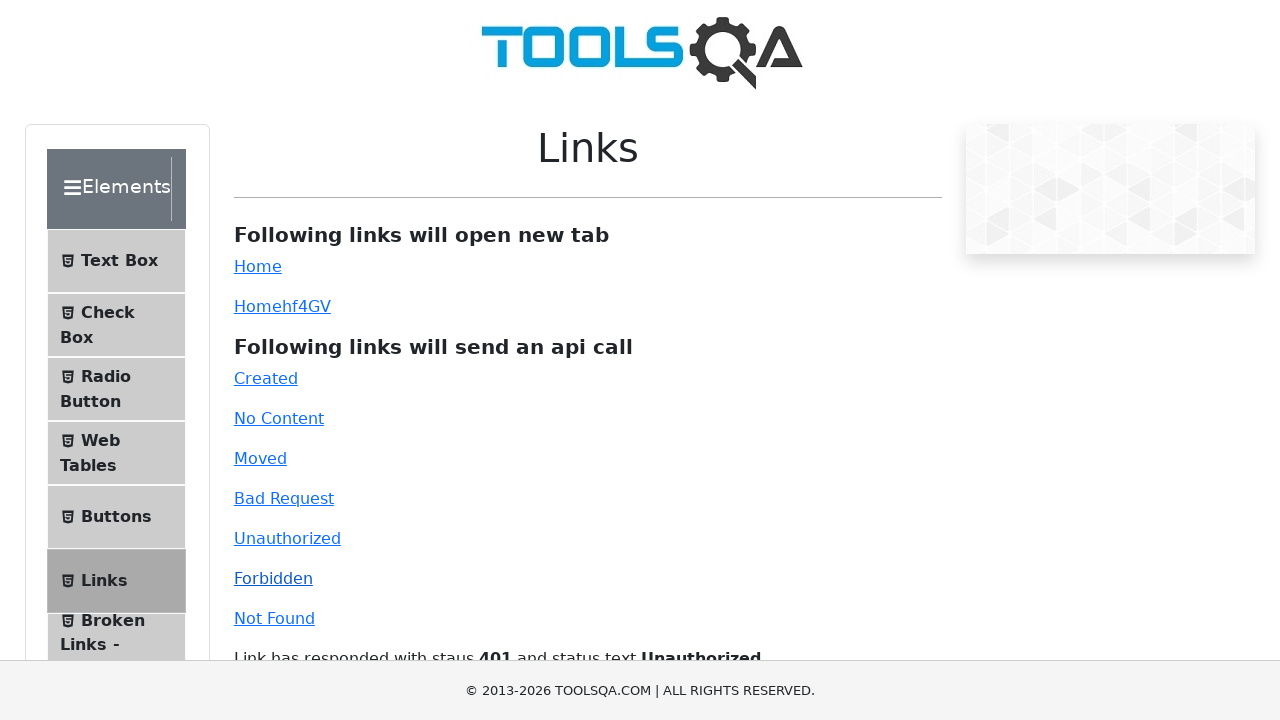

Clicked Not Found link (HTTP 404) at (274, 618) on #invalid-url
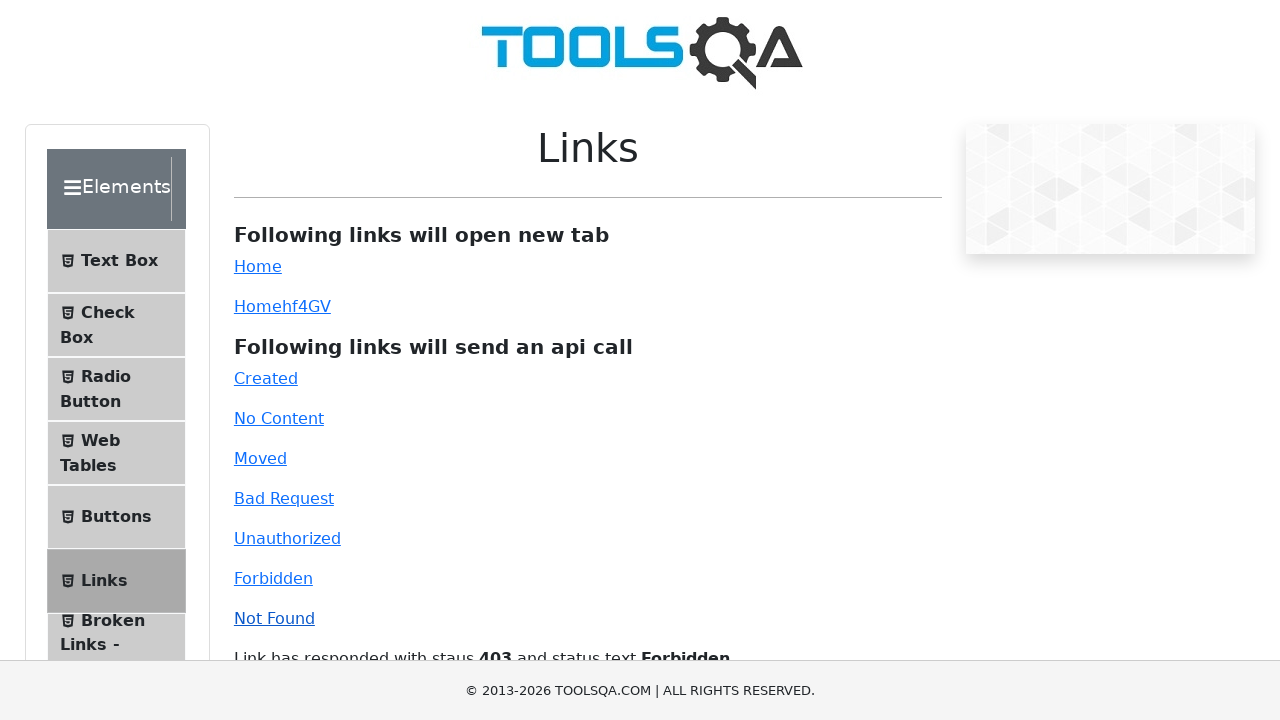

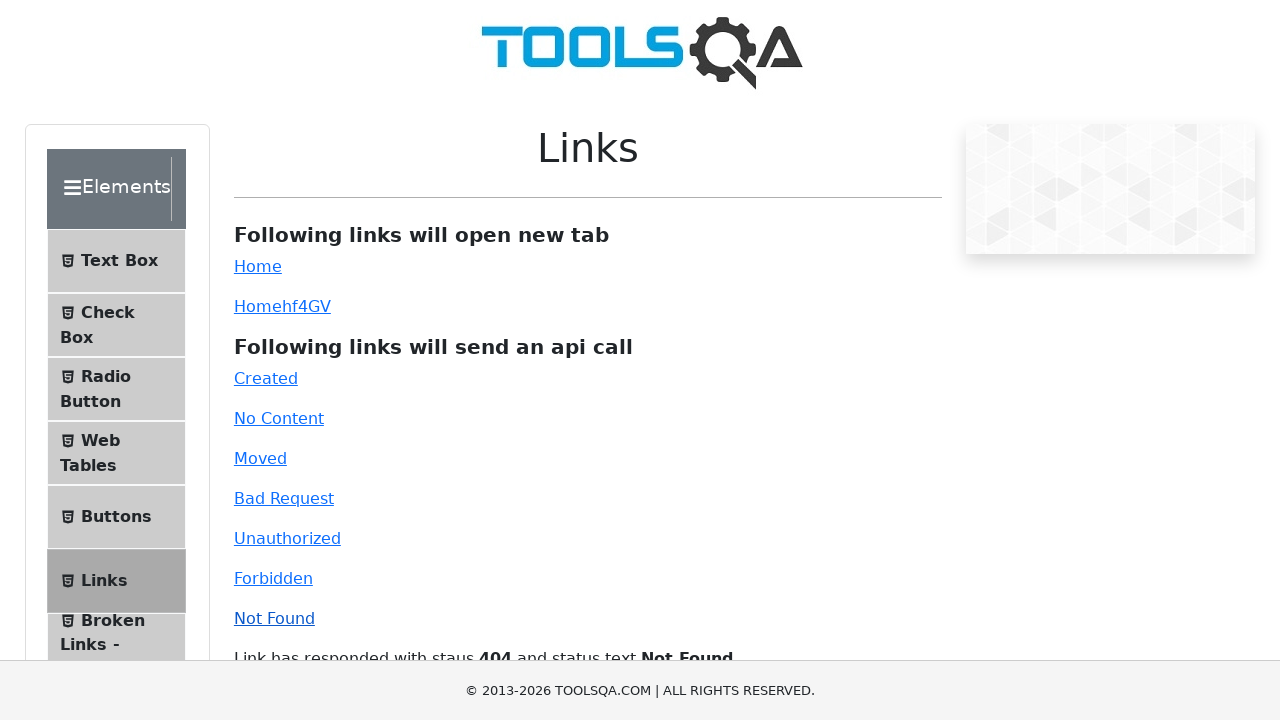